Navigates to the OrangeHRM login page and verifies that the Login header element exists by checking its class attribute.

Starting URL: https://opensource-demo.orangehrmlive.com/web/index.php/auth/login

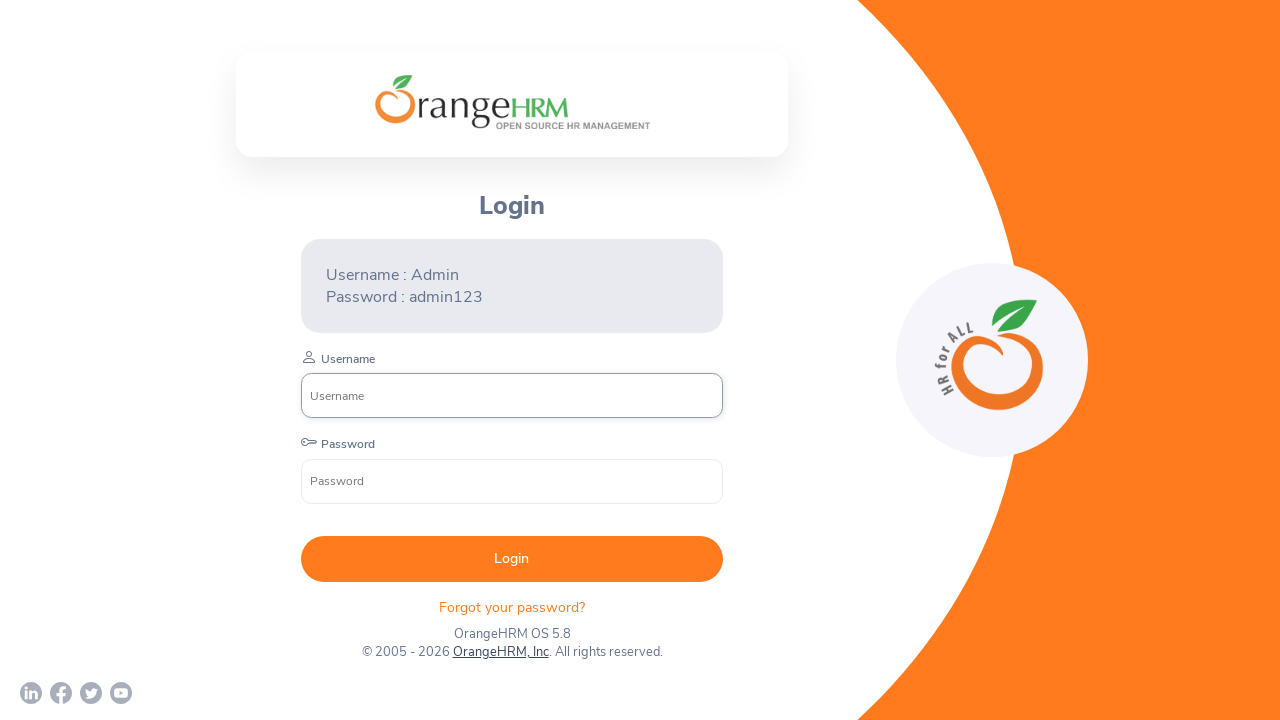

Navigated to OrangeHRM login page
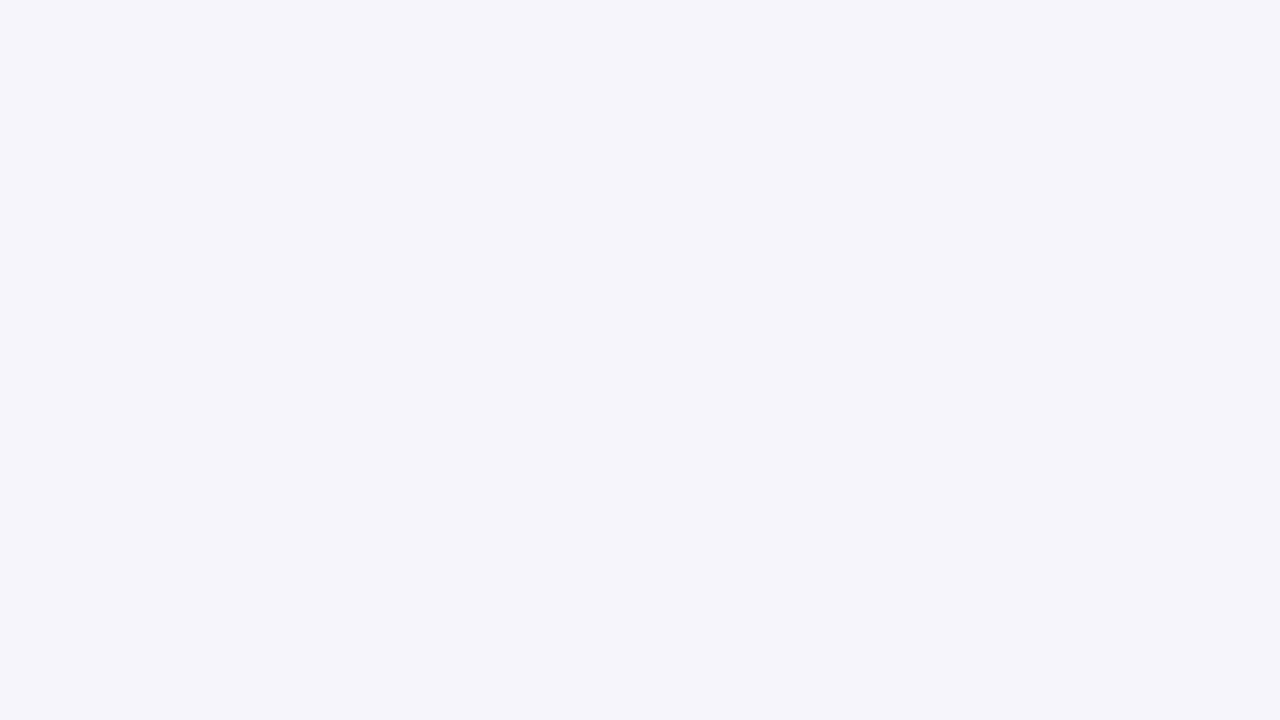

Login header element became visible
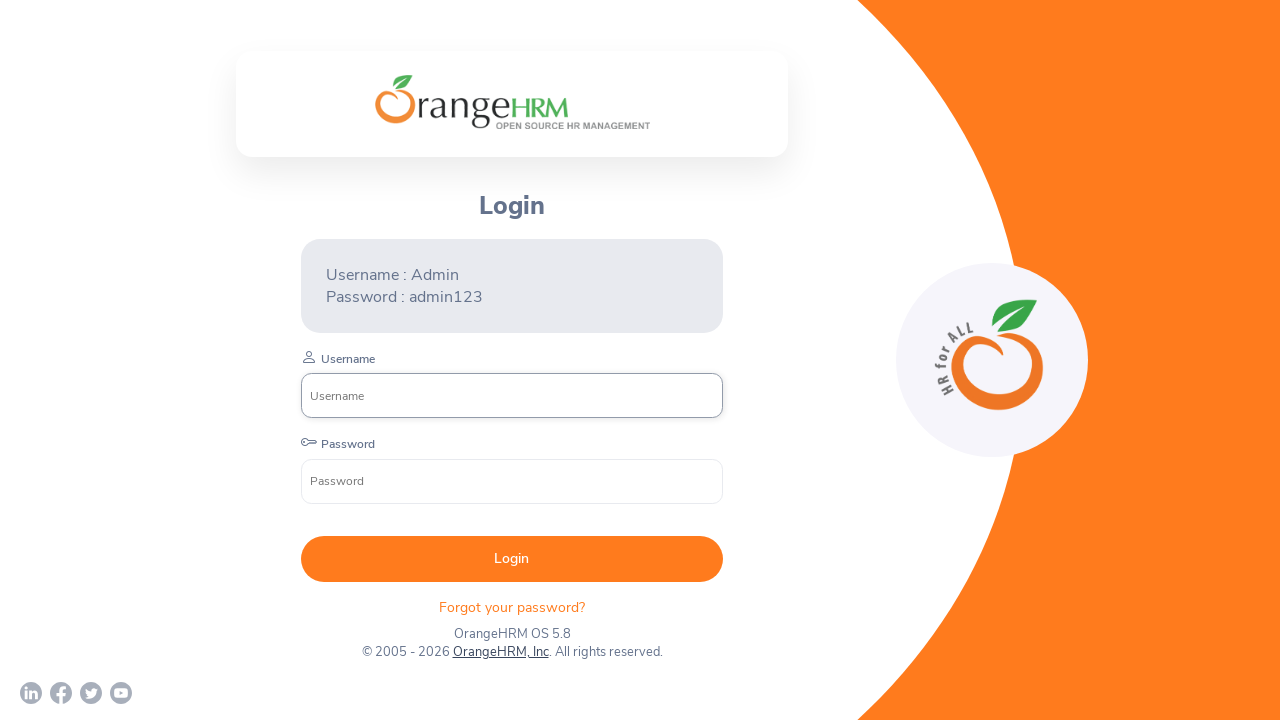

Retrieved class attribute value from Login header: 'oxd-text oxd-text--h5 orangehrm-login-title'
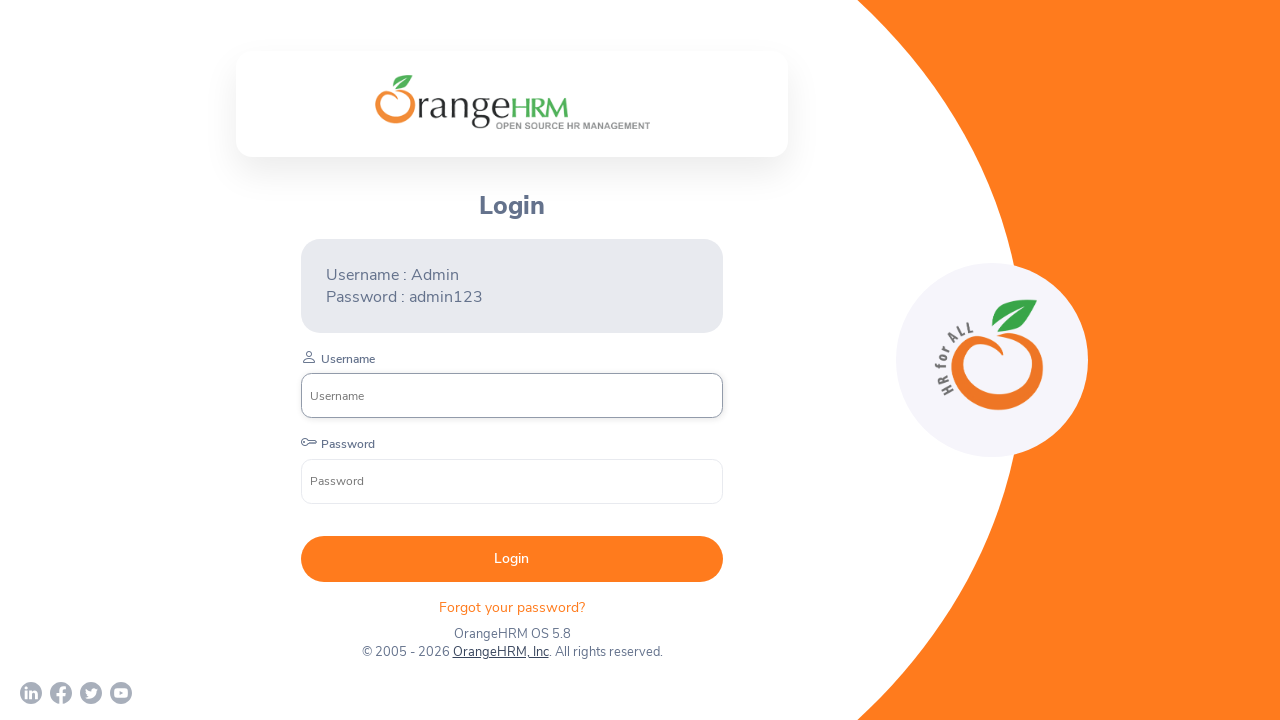

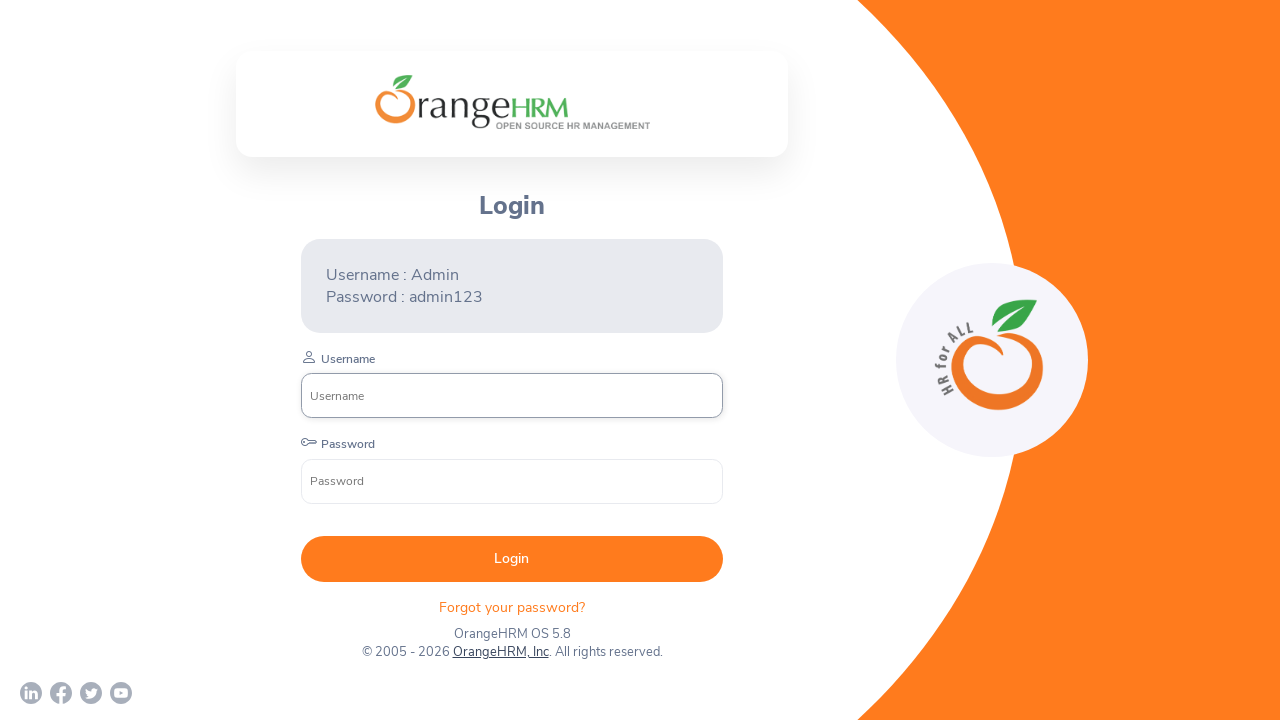